Tests that a todo item is removed if edited to an empty string

Starting URL: https://demo.playwright.dev/todomvc

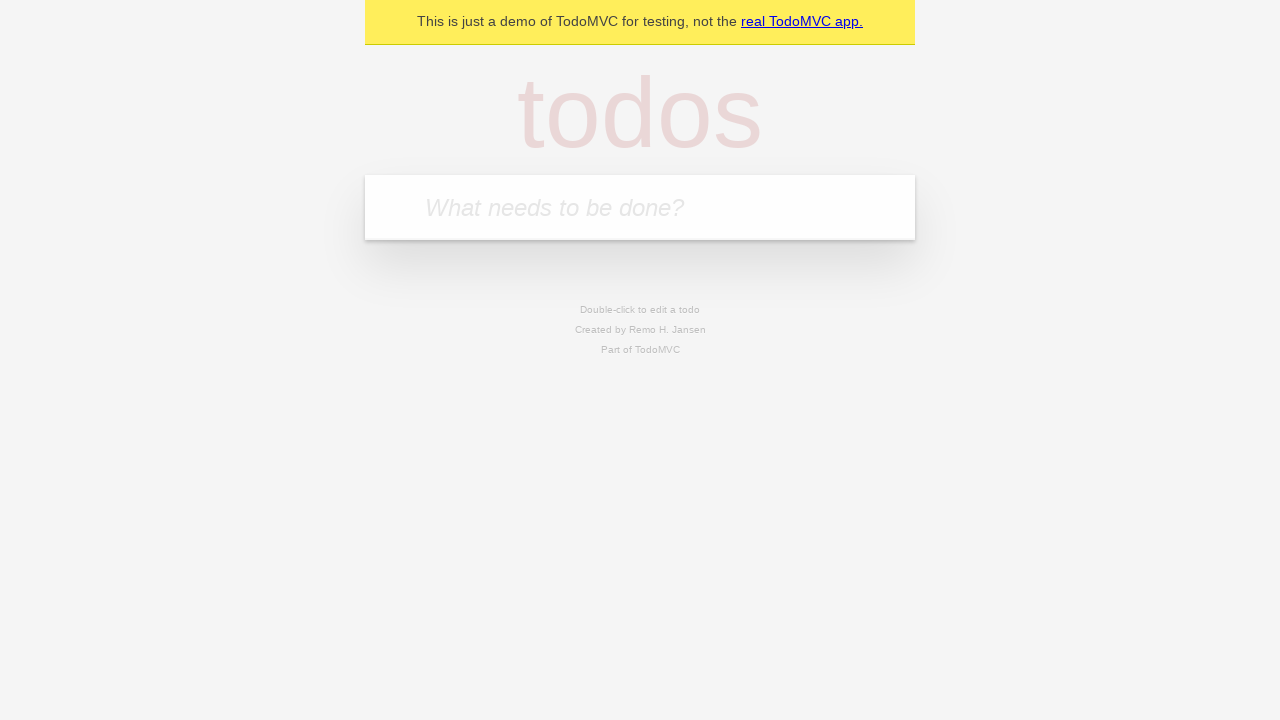

Filled first todo item 'buy some cheese' on internal:attr=[placeholder="What needs to be done?"i]
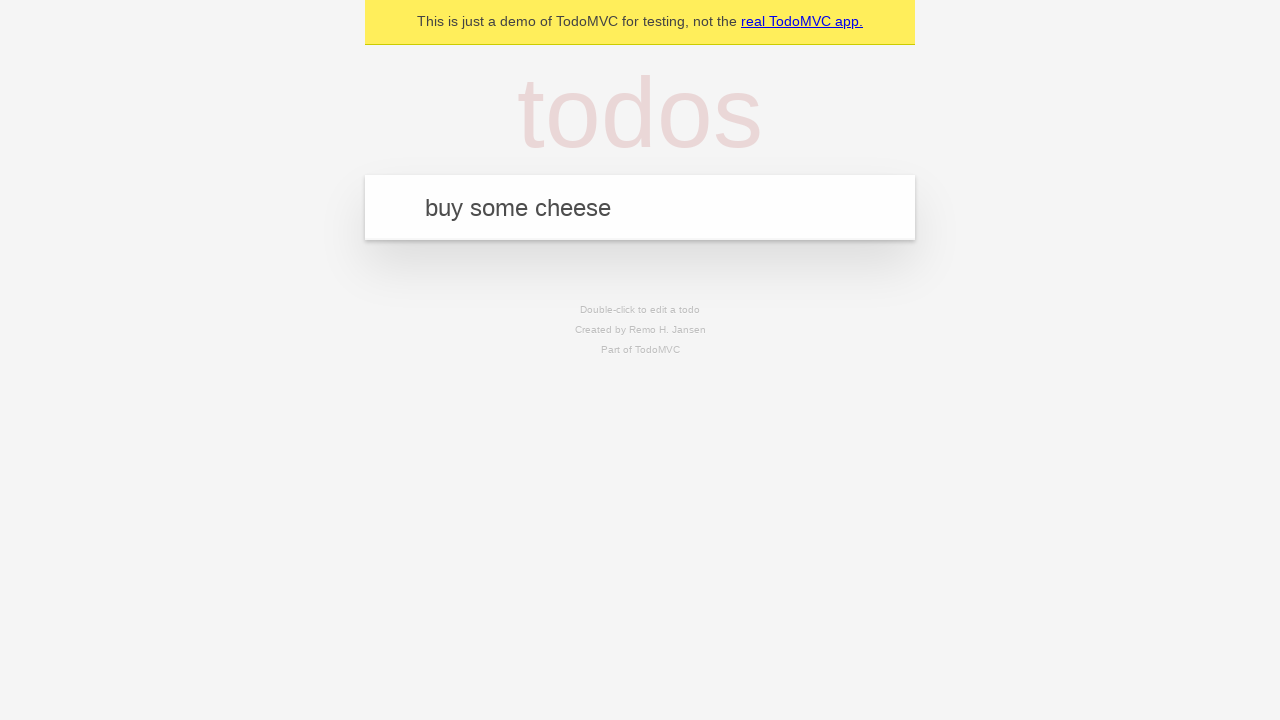

Pressed Enter to create first todo on internal:attr=[placeholder="What needs to be done?"i]
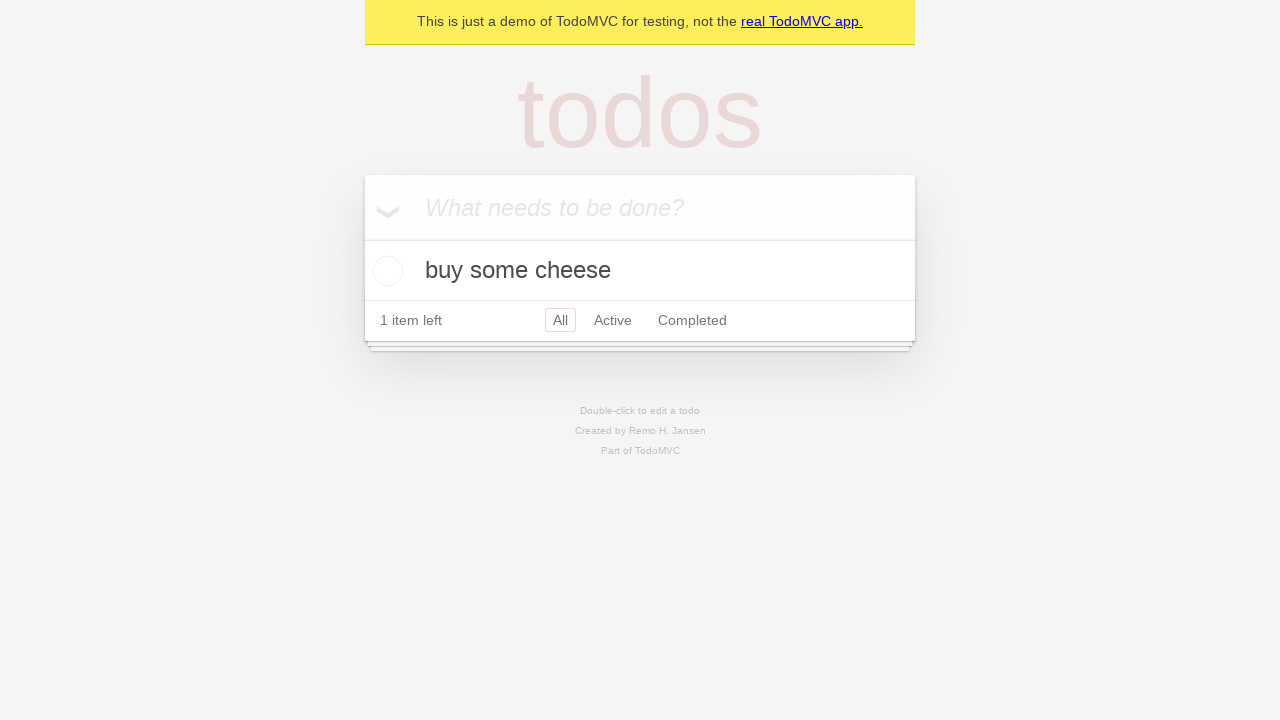

Filled second todo item 'feed the cat' on internal:attr=[placeholder="What needs to be done?"i]
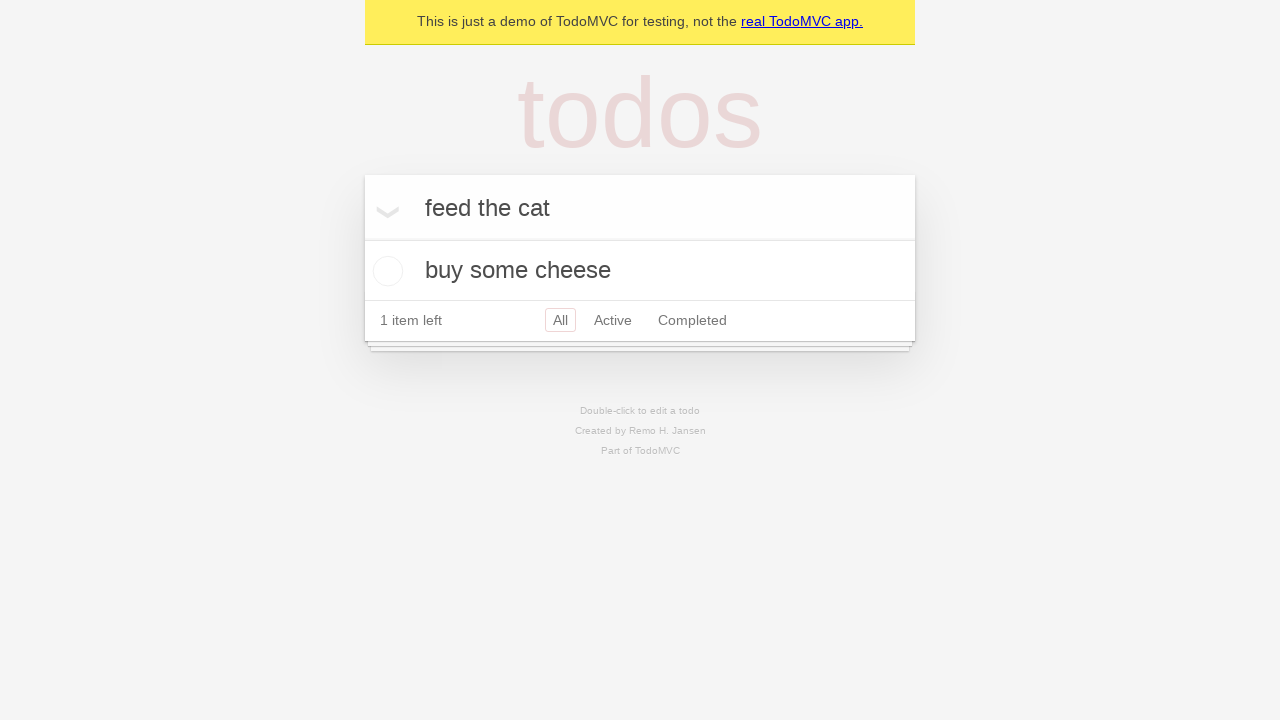

Pressed Enter to create second todo on internal:attr=[placeholder="What needs to be done?"i]
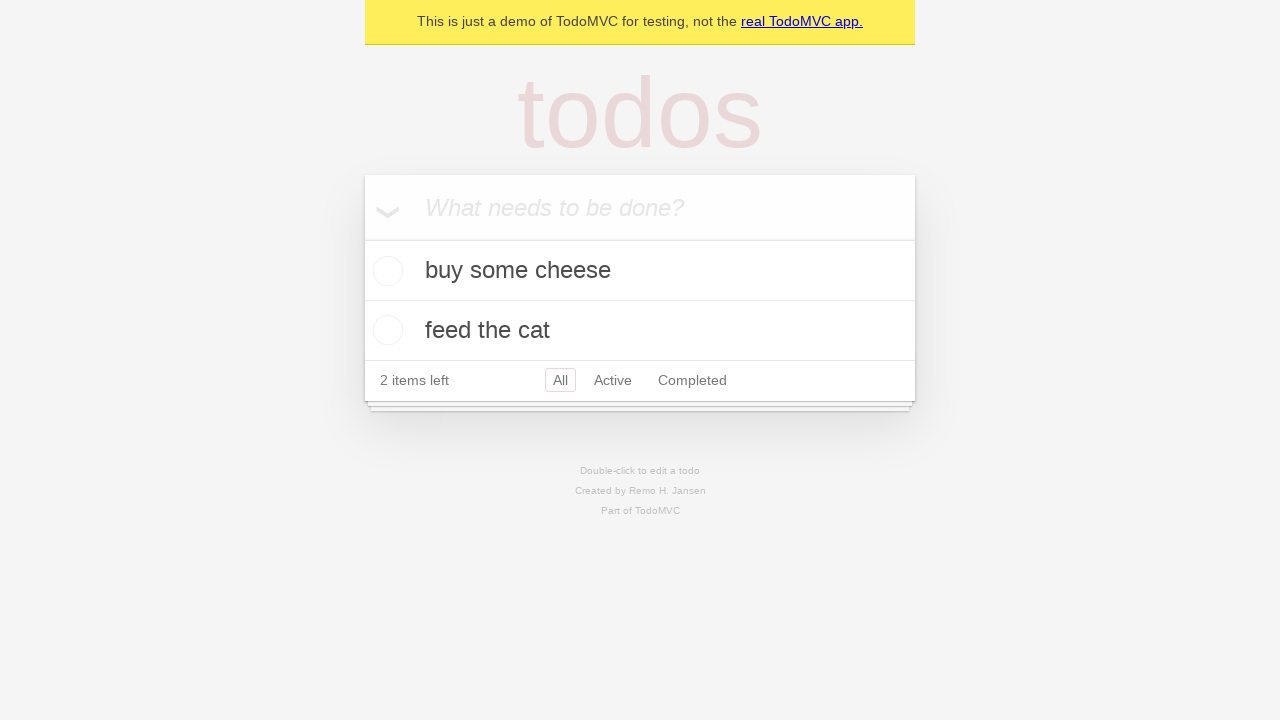

Filled third todo item 'book a doctors appointment' on internal:attr=[placeholder="What needs to be done?"i]
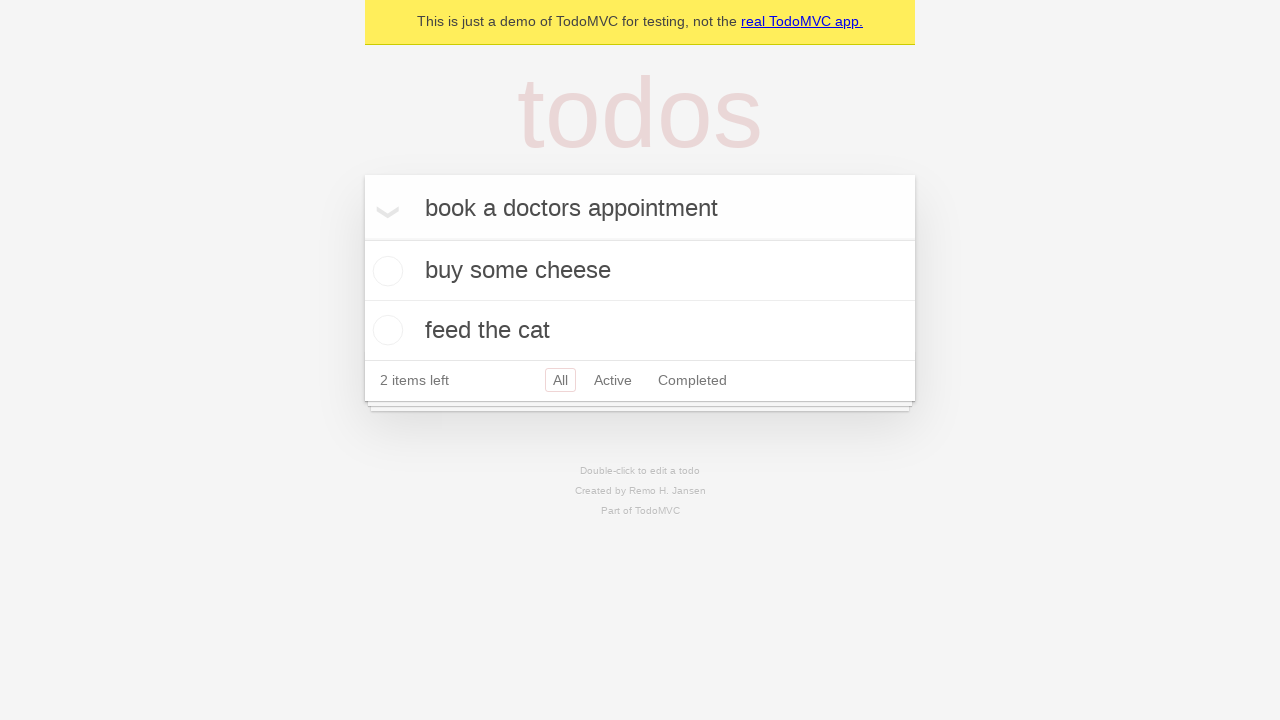

Pressed Enter to create third todo on internal:attr=[placeholder="What needs to be done?"i]
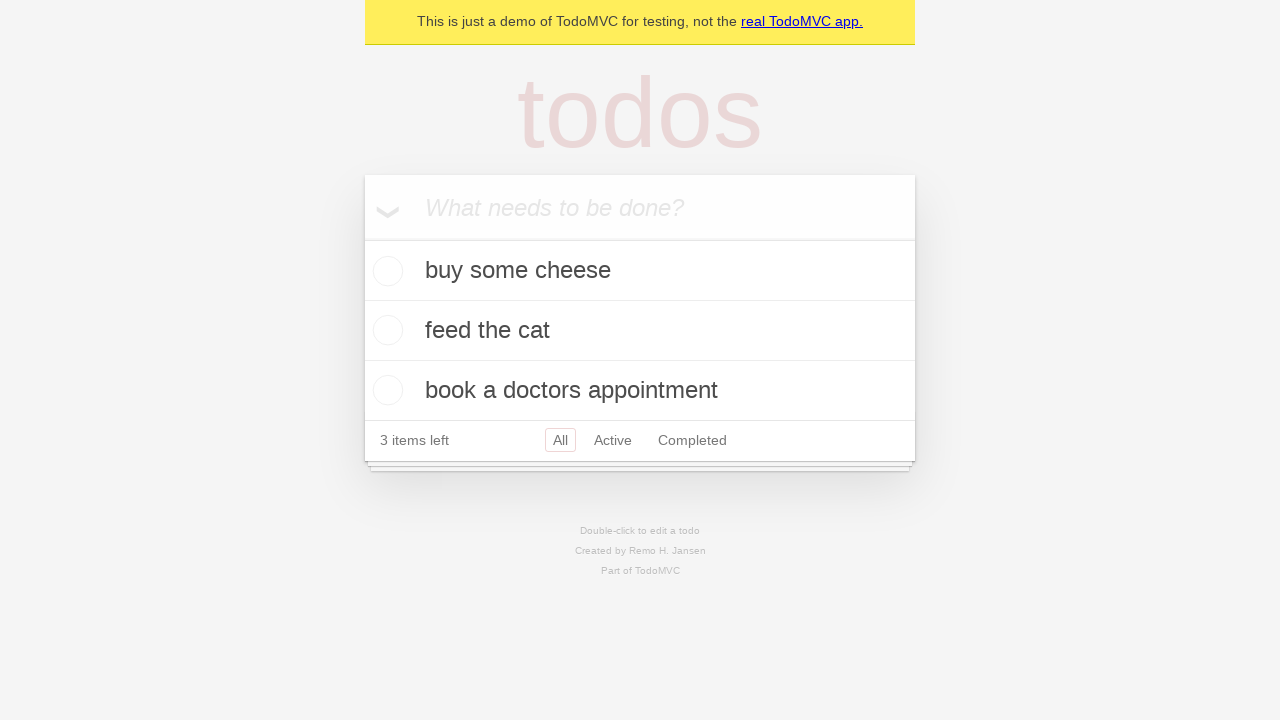

Located all todo items
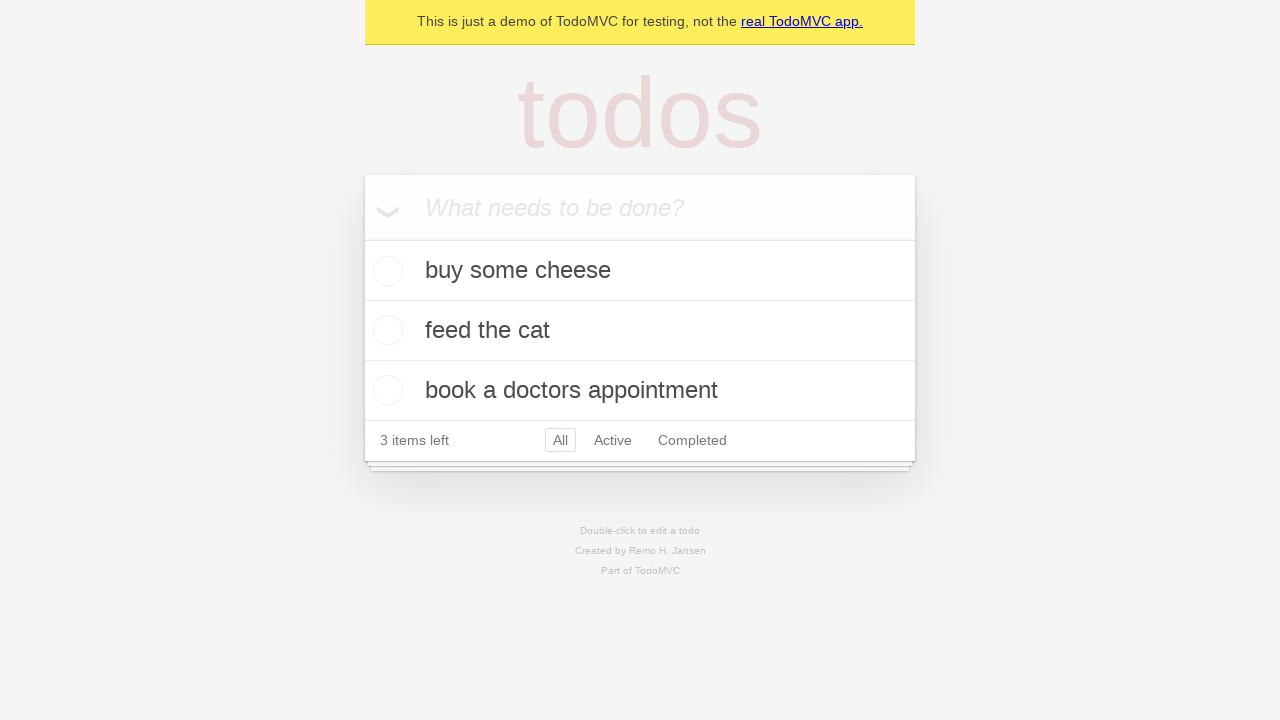

Double-clicked second todo item to enter edit mode at (640, 331) on internal:testid=[data-testid="todo-item"s] >> nth=1
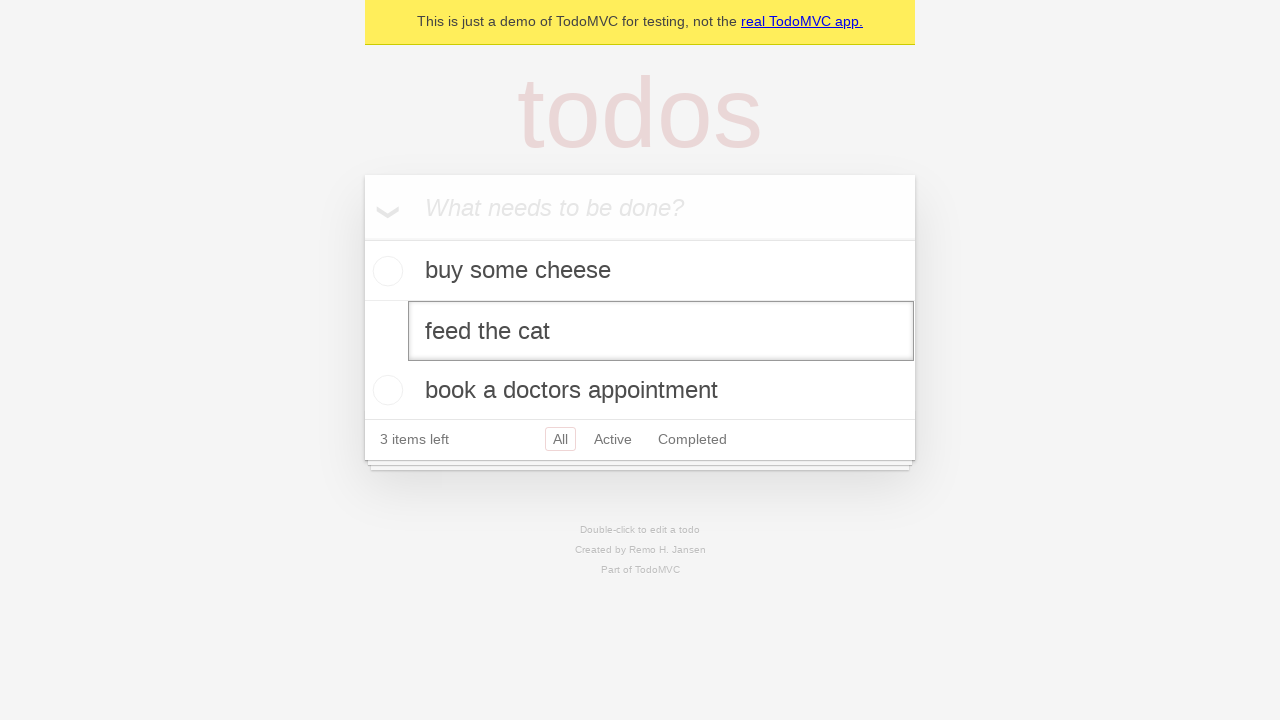

Cleared edit textbox to empty string on internal:testid=[data-testid="todo-item"s] >> nth=1 >> internal:role=textbox[nam
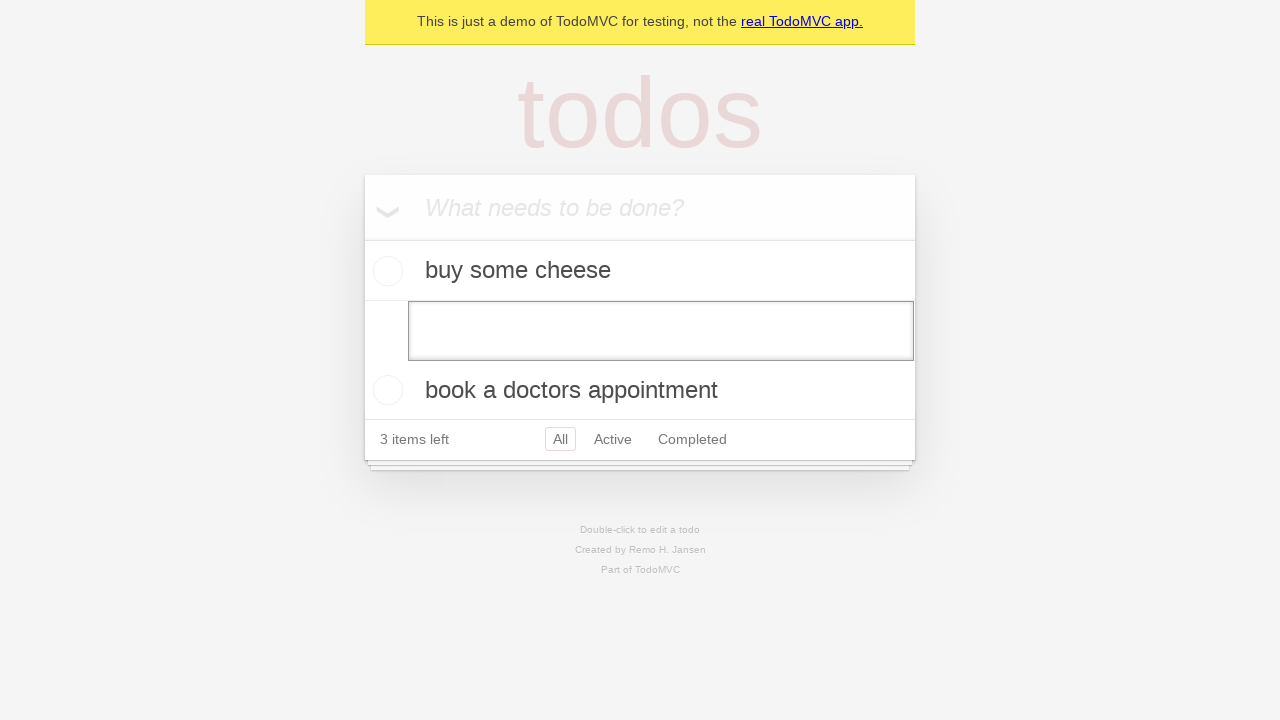

Pressed Enter to confirm empty edit, removing the todo item on internal:testid=[data-testid="todo-item"s] >> nth=1 >> internal:role=textbox[nam
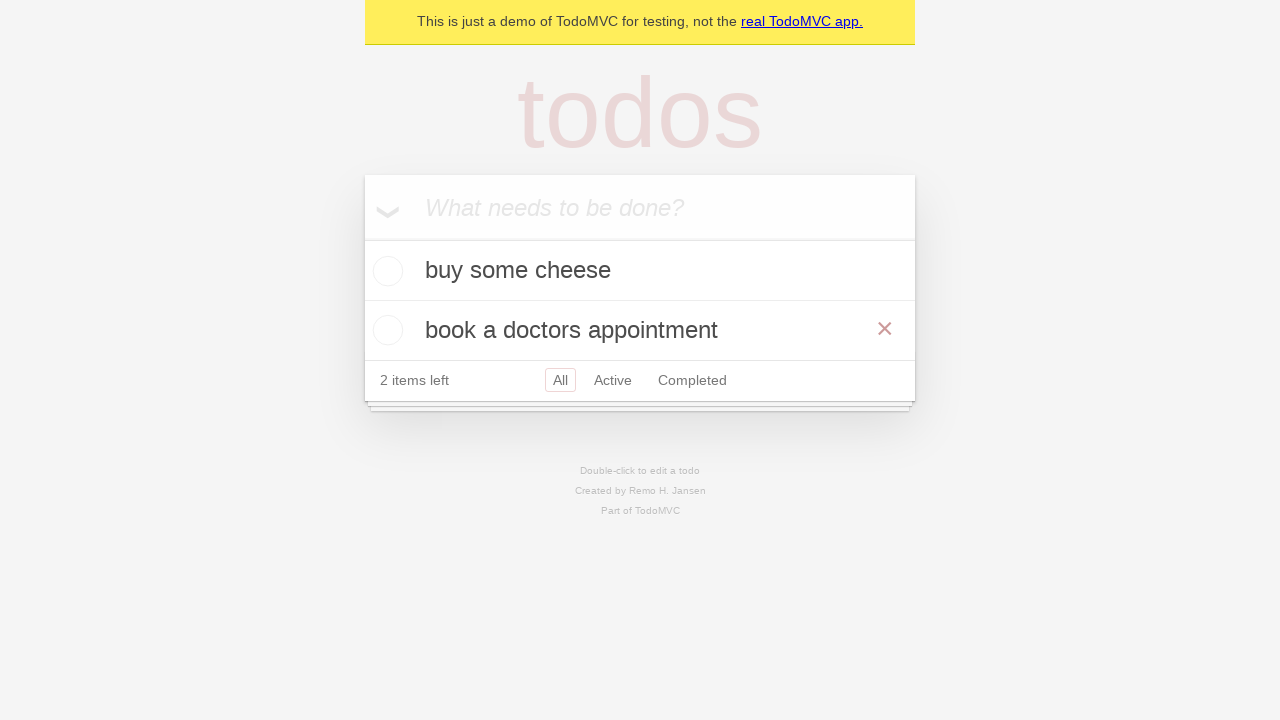

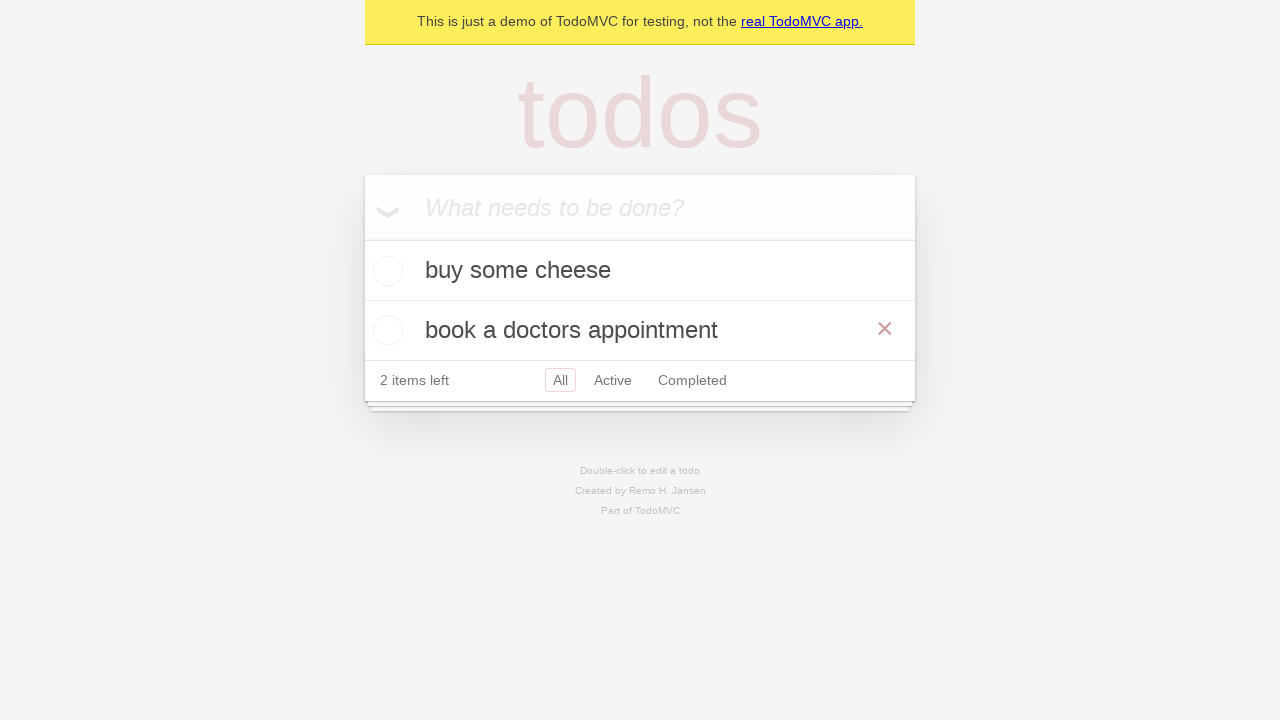